Tests alert box functionality by double-clicking a button to trigger an alert, reading the alert text, and accepting the alert

Starting URL: https://krninformatix.com/selenium/testing.html

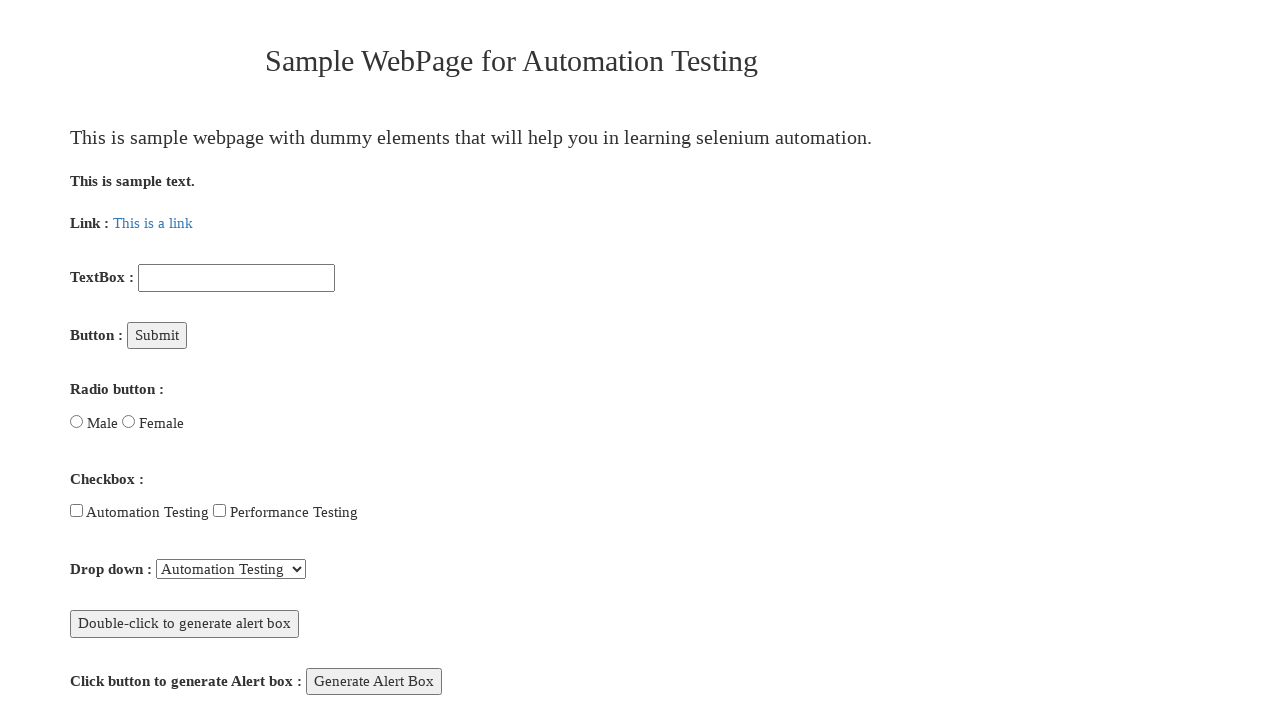

Located the double-click alert button
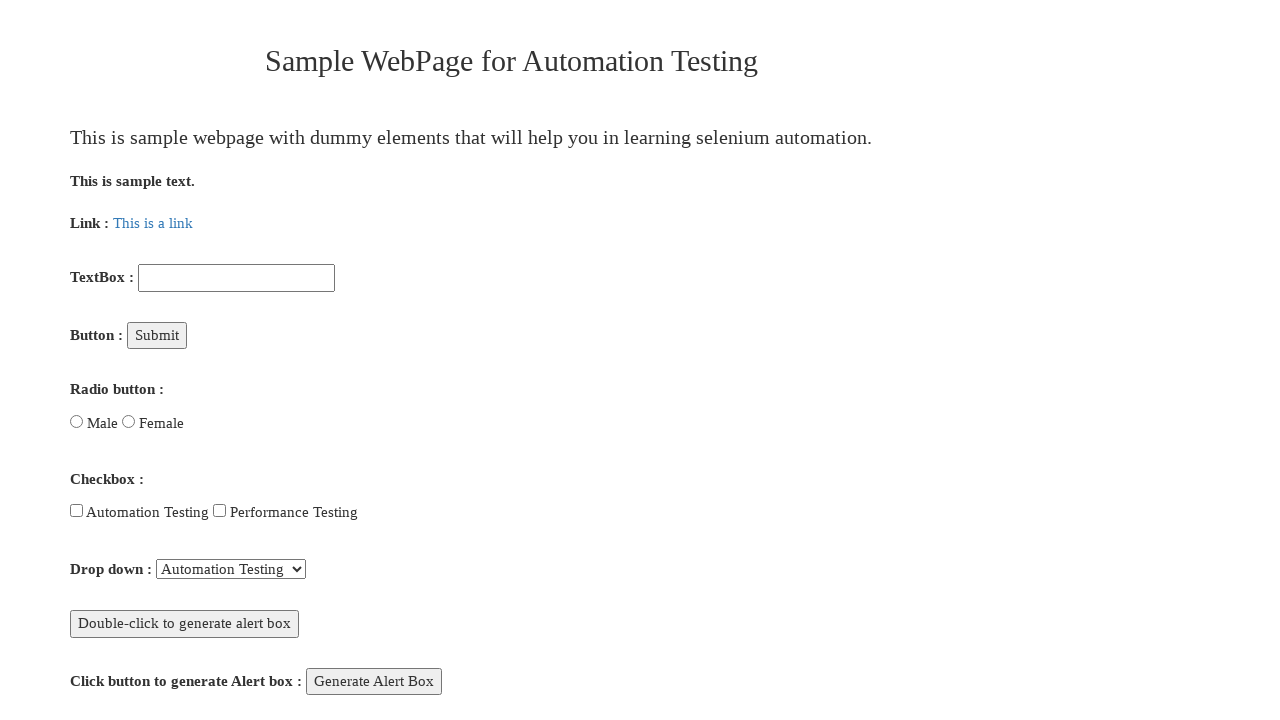

Double-clicked the alert button at (184, 624) on #dblClkBtn
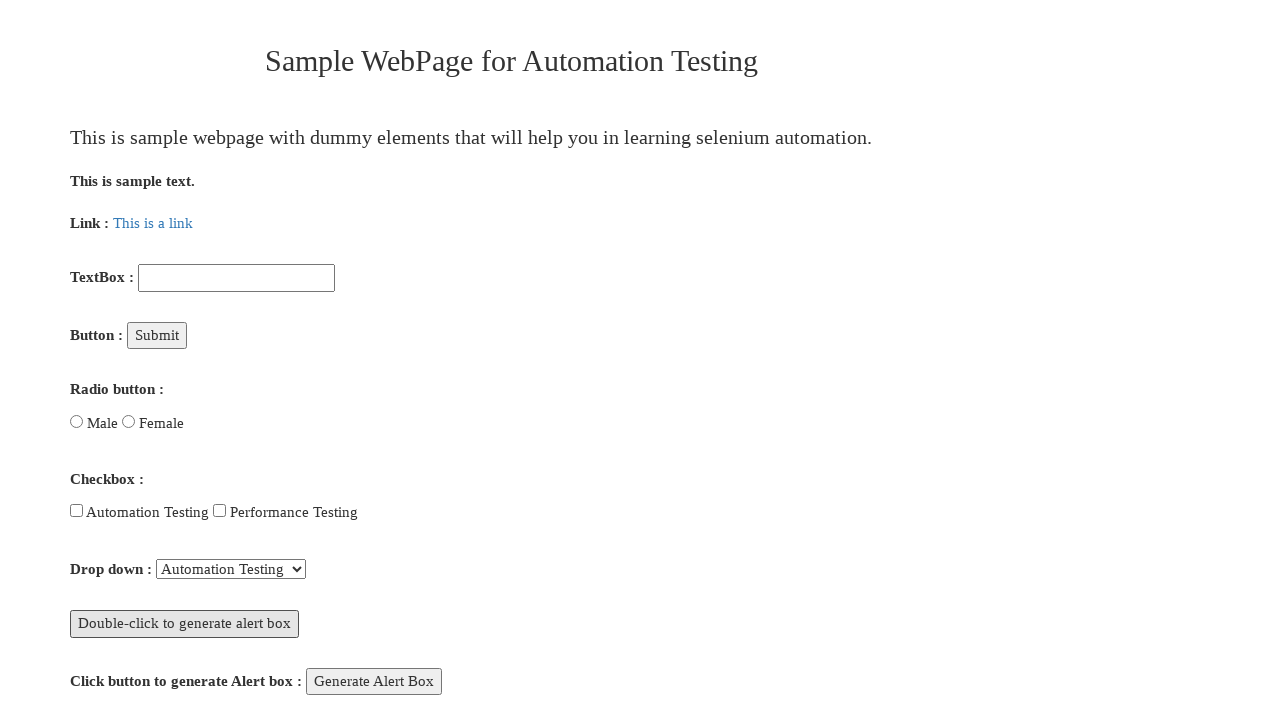

Set up alert dialog handler to accept alerts
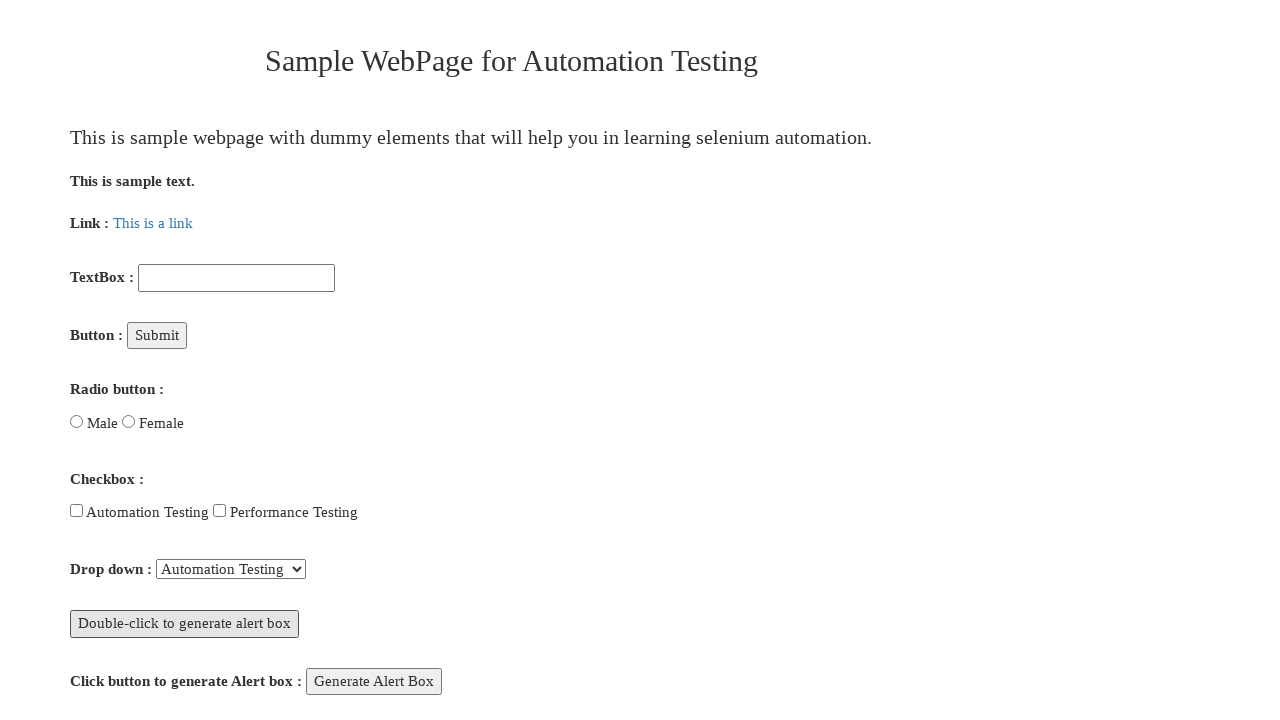

Waited for alert to be processed
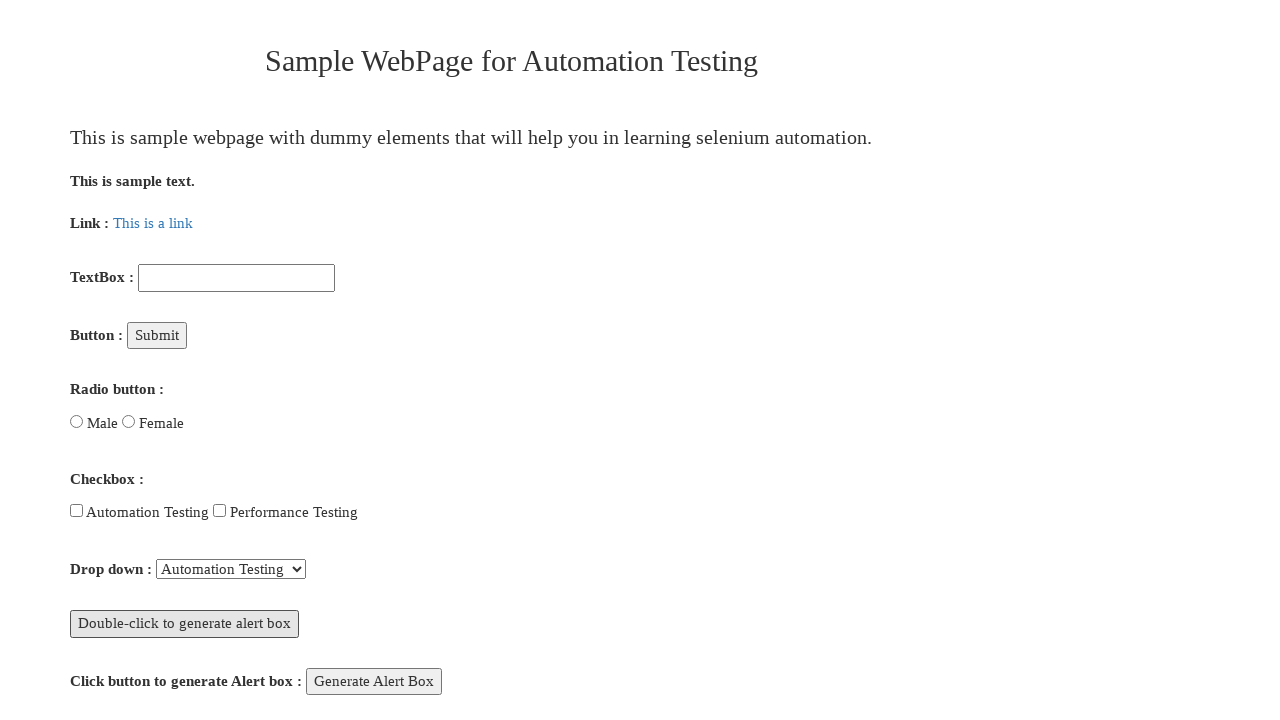

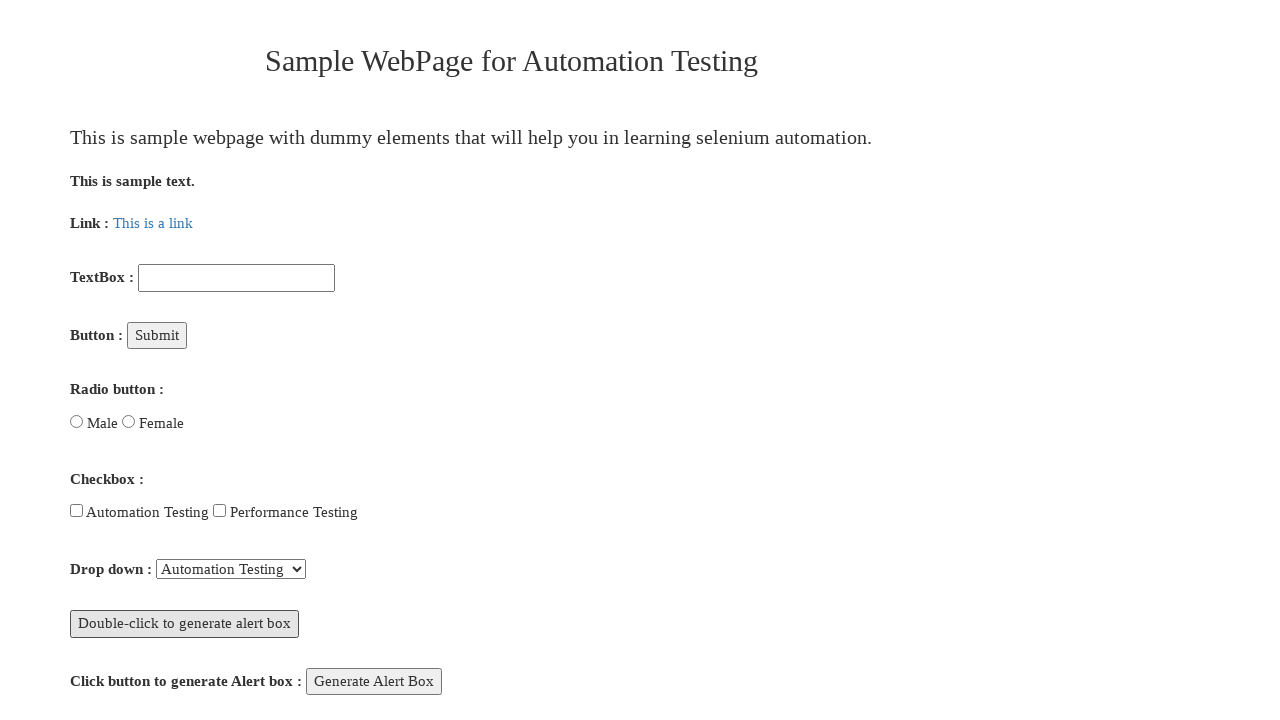